Tests JavaScript alert/prompt handling by clicking a button that triggers a prompt dialog, entering text, accepting it, and verifying the result message

Starting URL: https://leafground.com/alert.xhtml

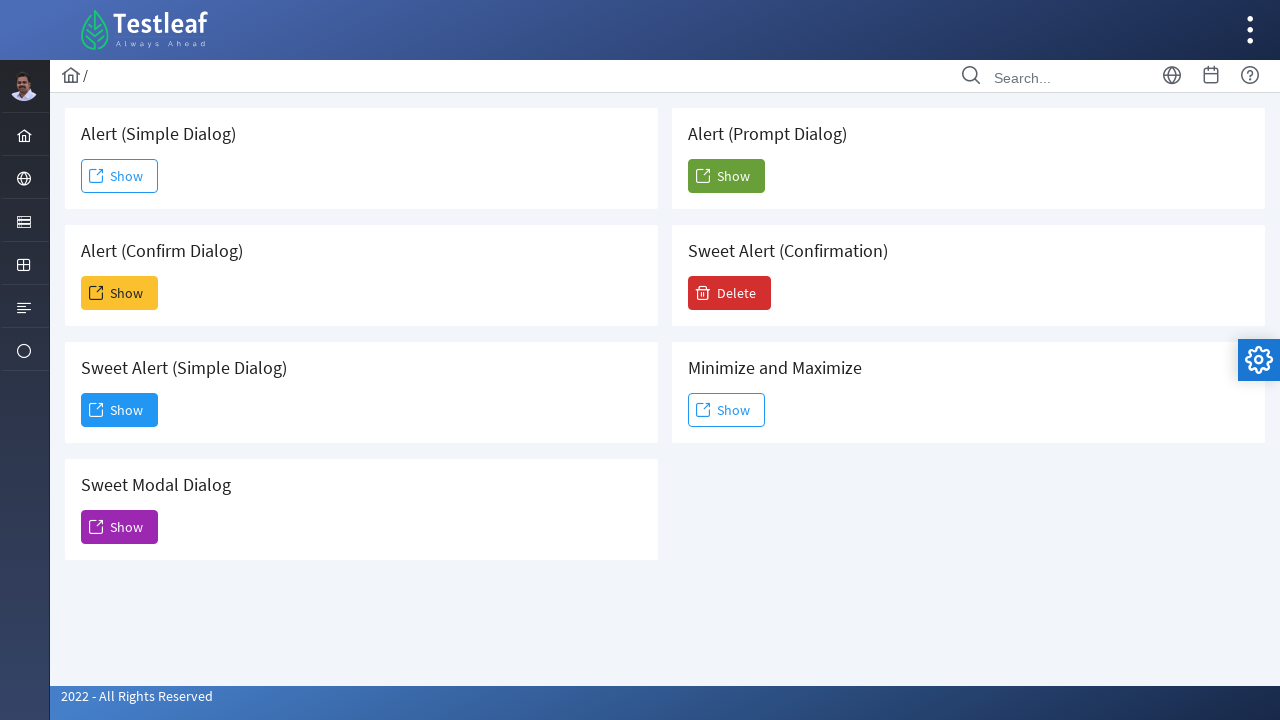

Clicked the 6th button to trigger prompt dialog at (726, 176) on (//button[@role='button'])[6]
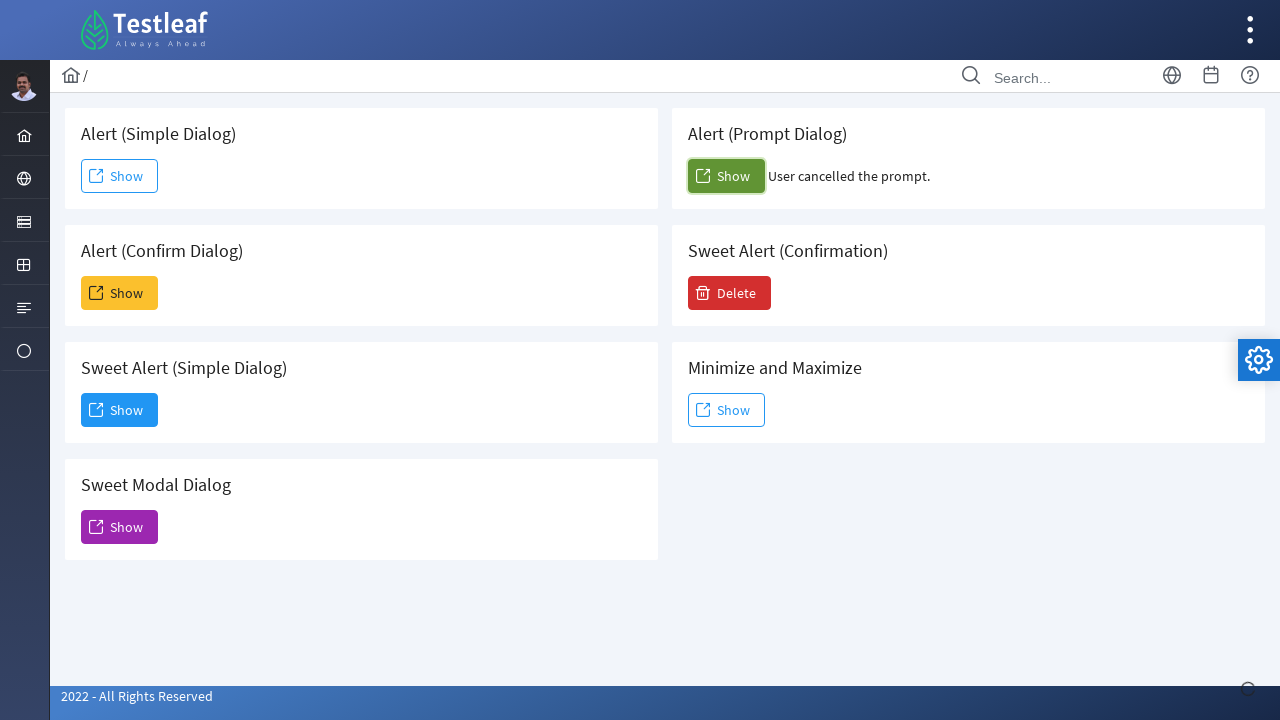

Set up dialog handler to accept prompt with 'TestInput123'
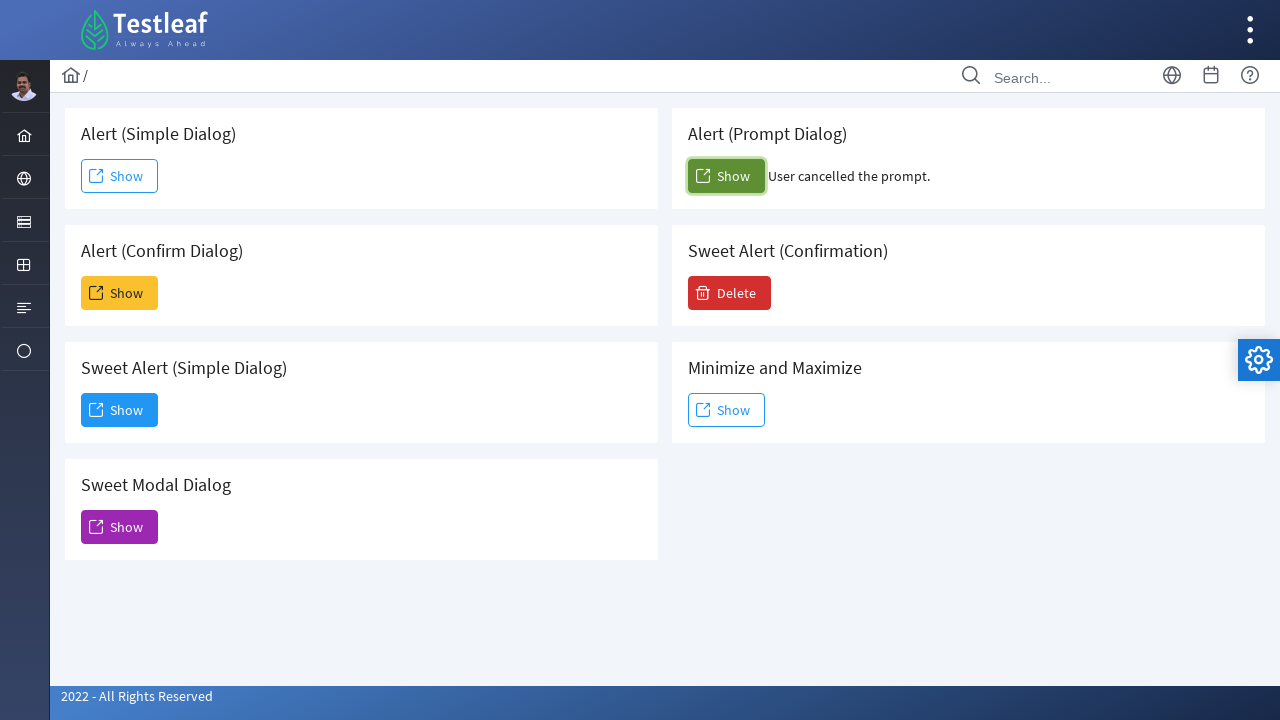

Clicked the 6th button again to trigger the prompt dialog at (726, 176) on (//button[@role='button'])[6]
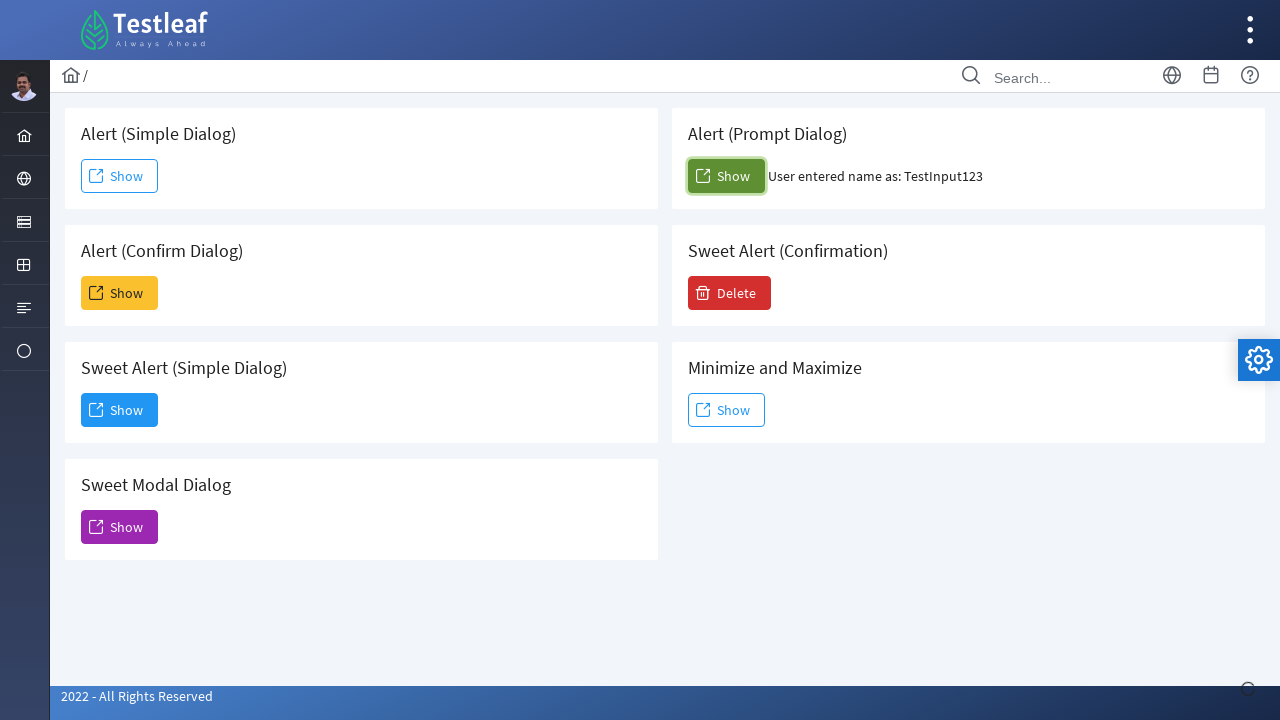

Waited for result message element to appear
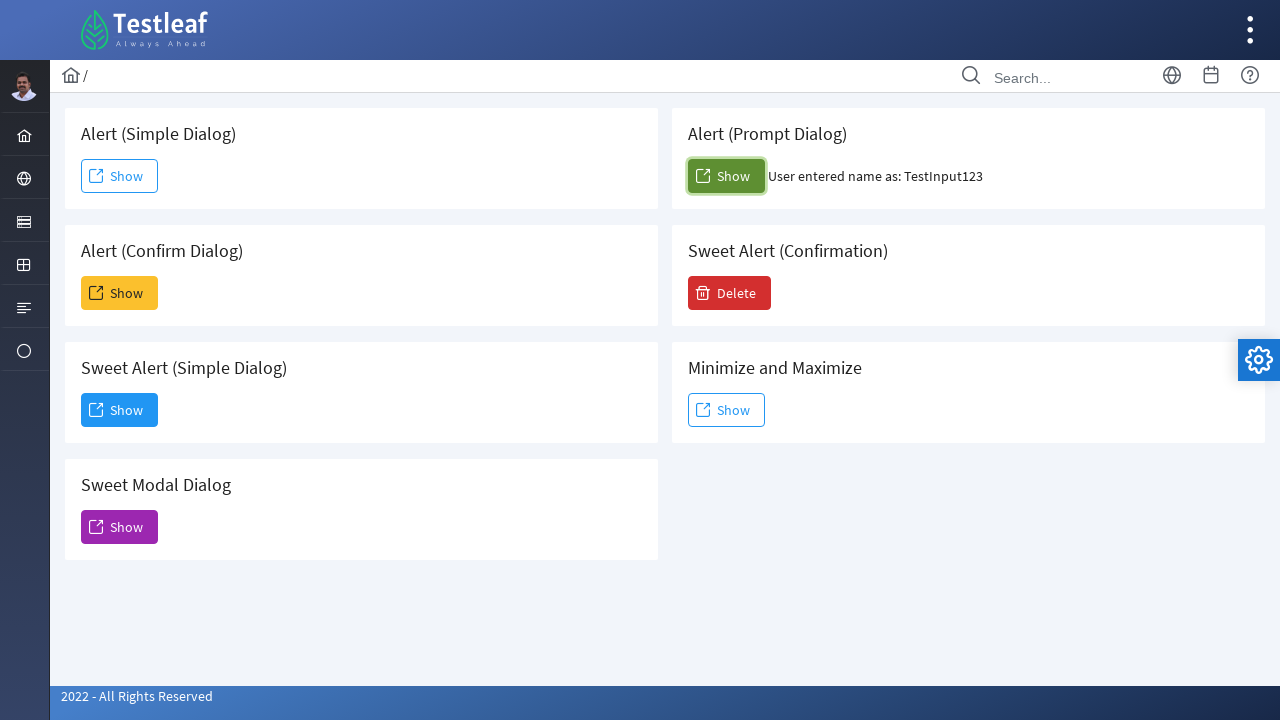

Retrieved result message text: 'User entered name as: TestInput123'
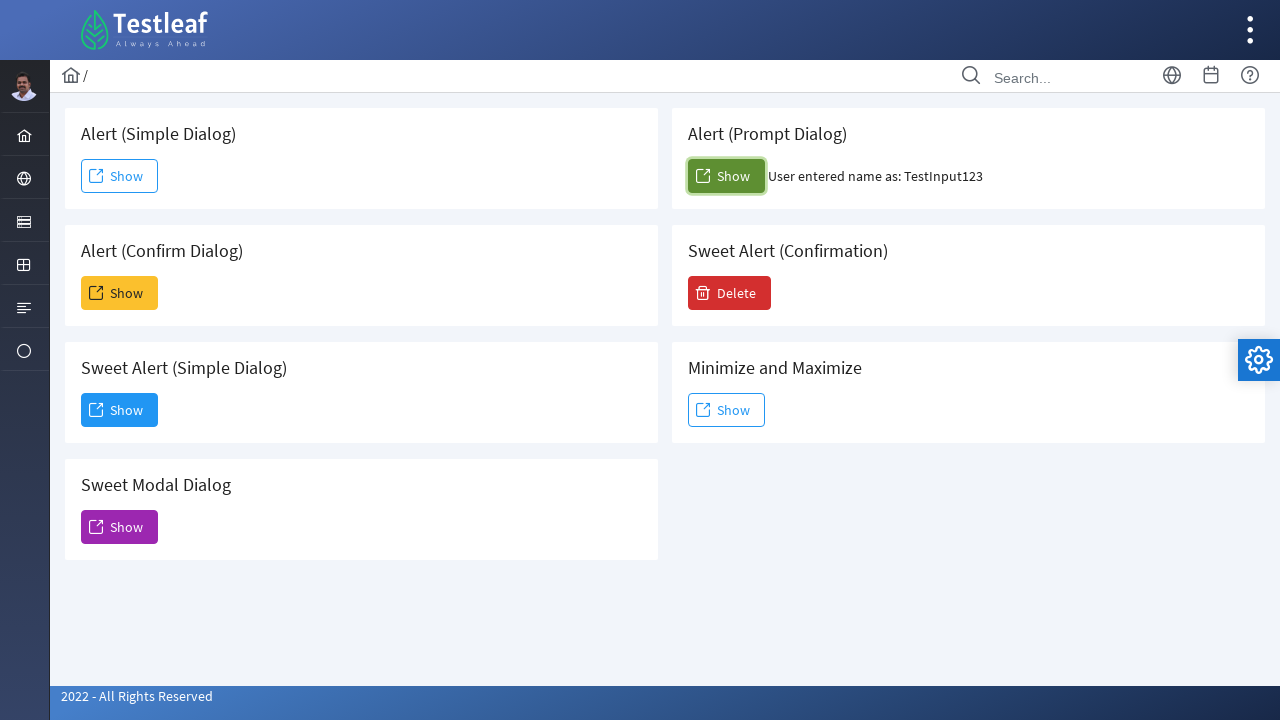

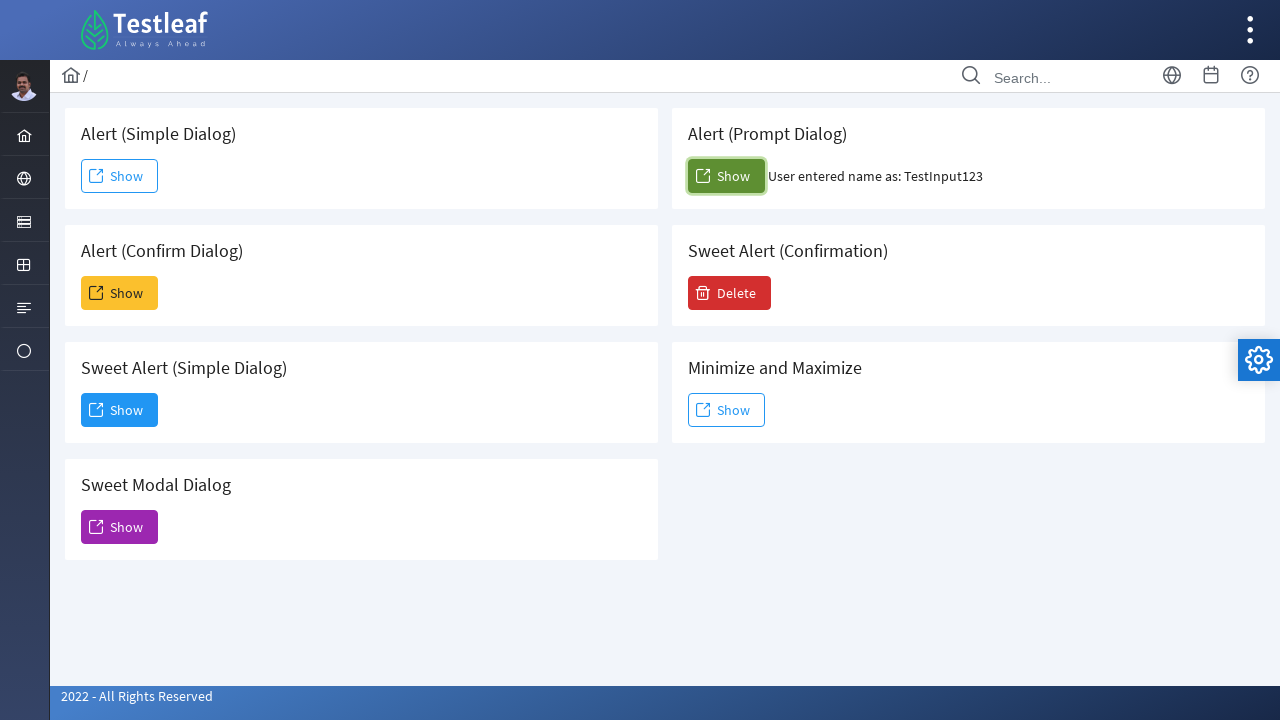